Extracts and verifies the fill color attribute from an SVG element

Starting URL: https://seleniumbase.io/demo_page/

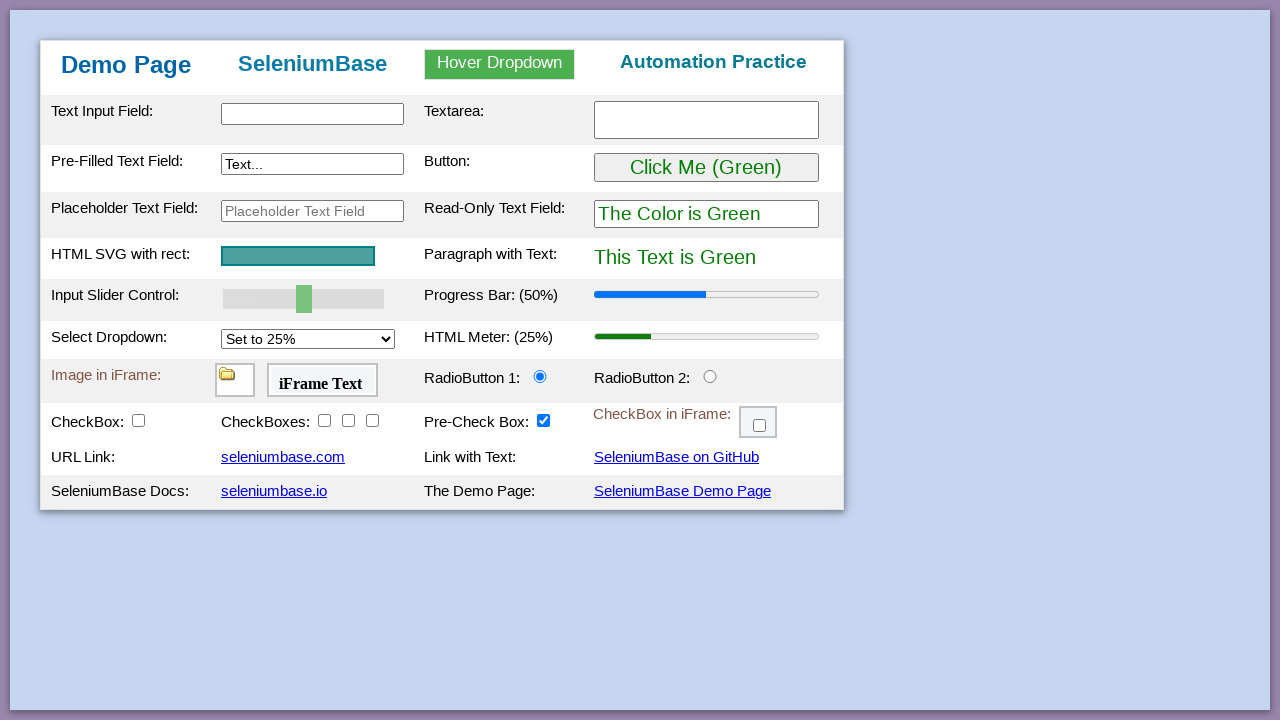

Navigated to https://seleniumbase.io/demo_page/
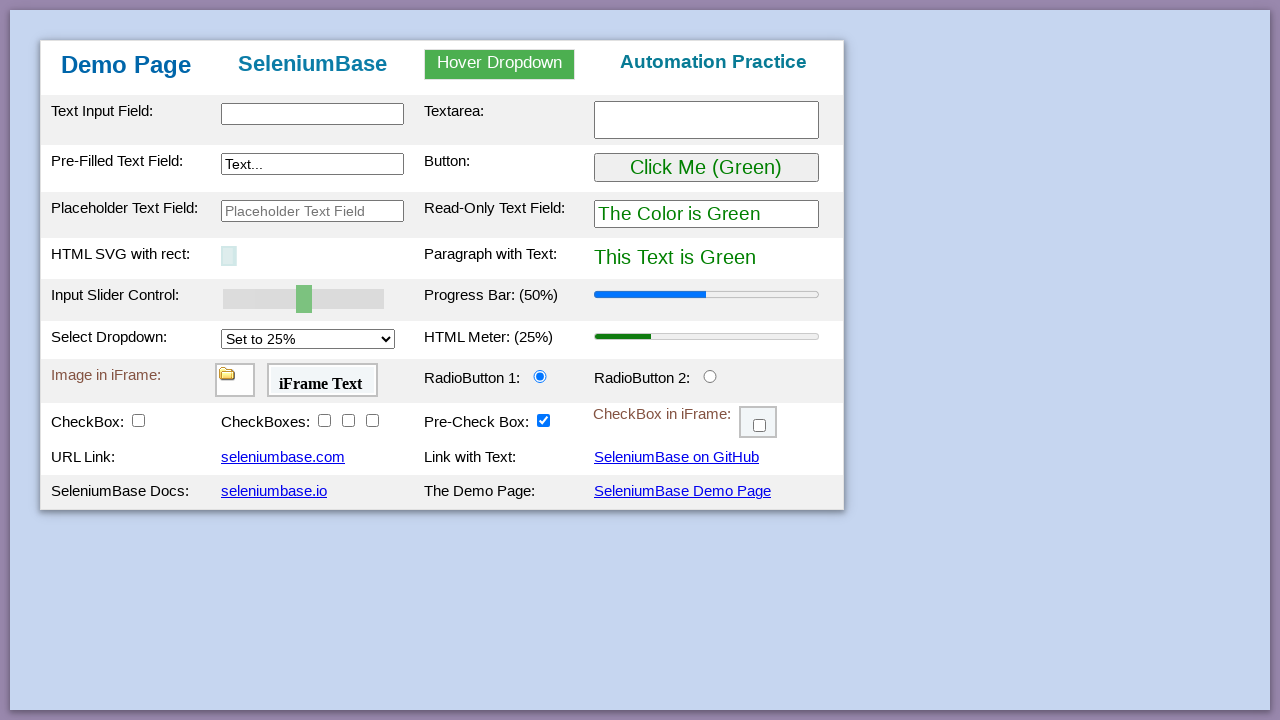

Extracted fill color attribute from SVG rect element
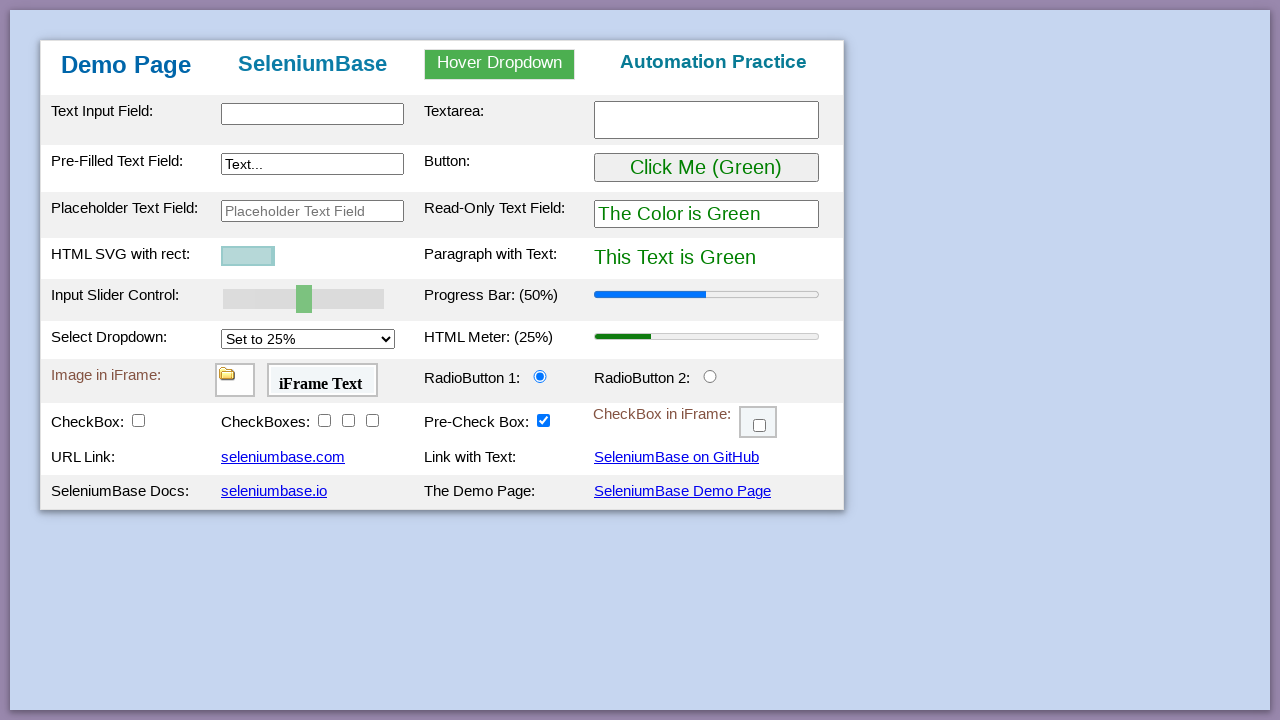

Printed extracted color attribute: #4CA0A0
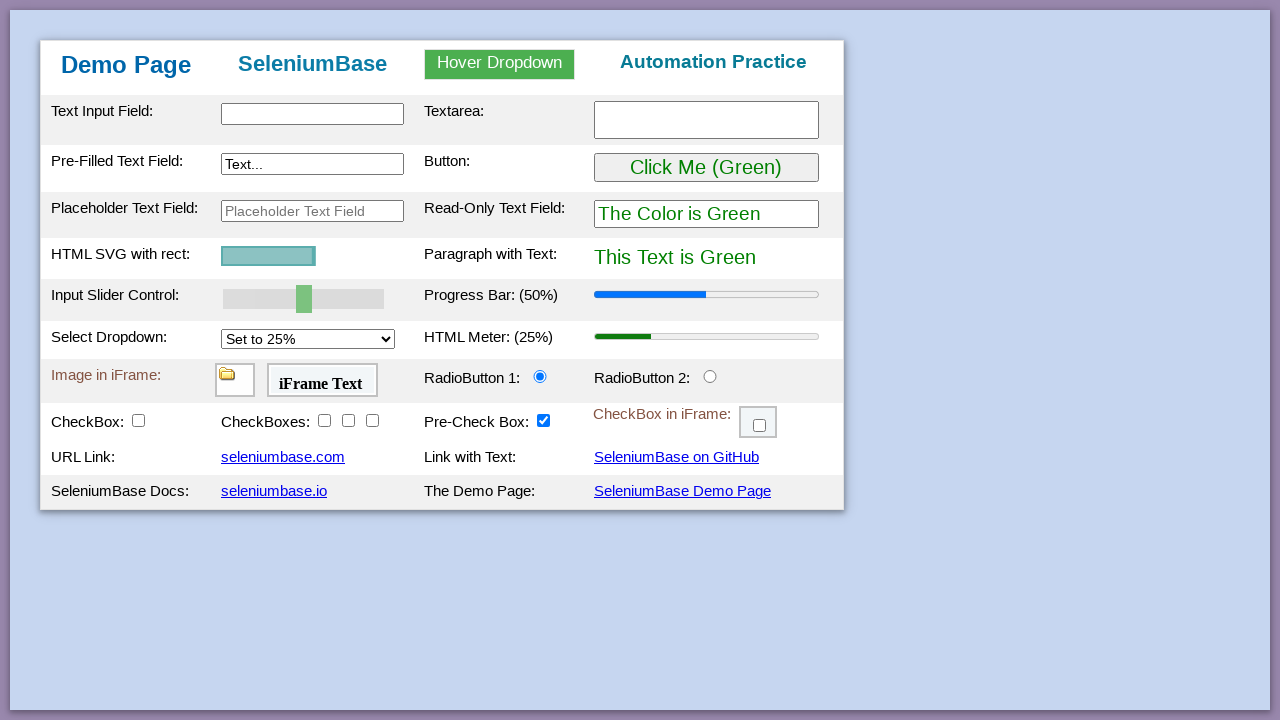

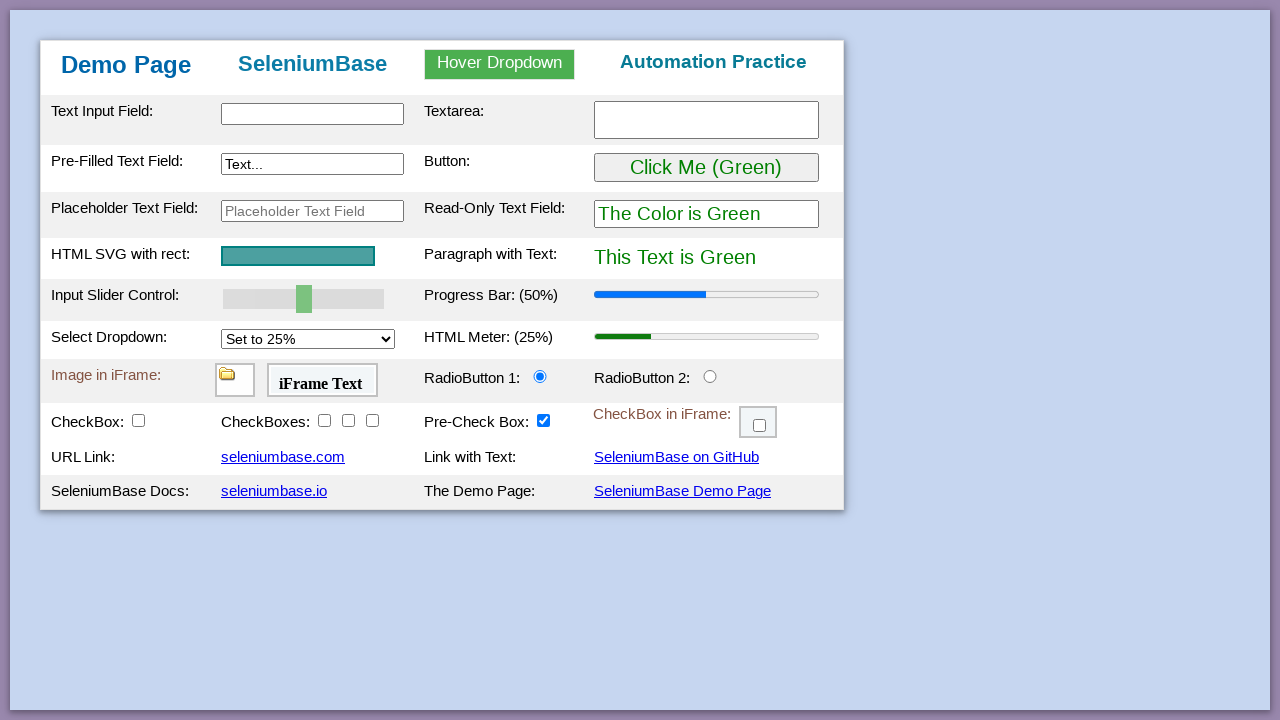